Tests console log capture functionality by clicking buttons that generate console log and error messages

Starting URL: https://www.selenium.dev/selenium/web/bidi/logEntryAdded.html

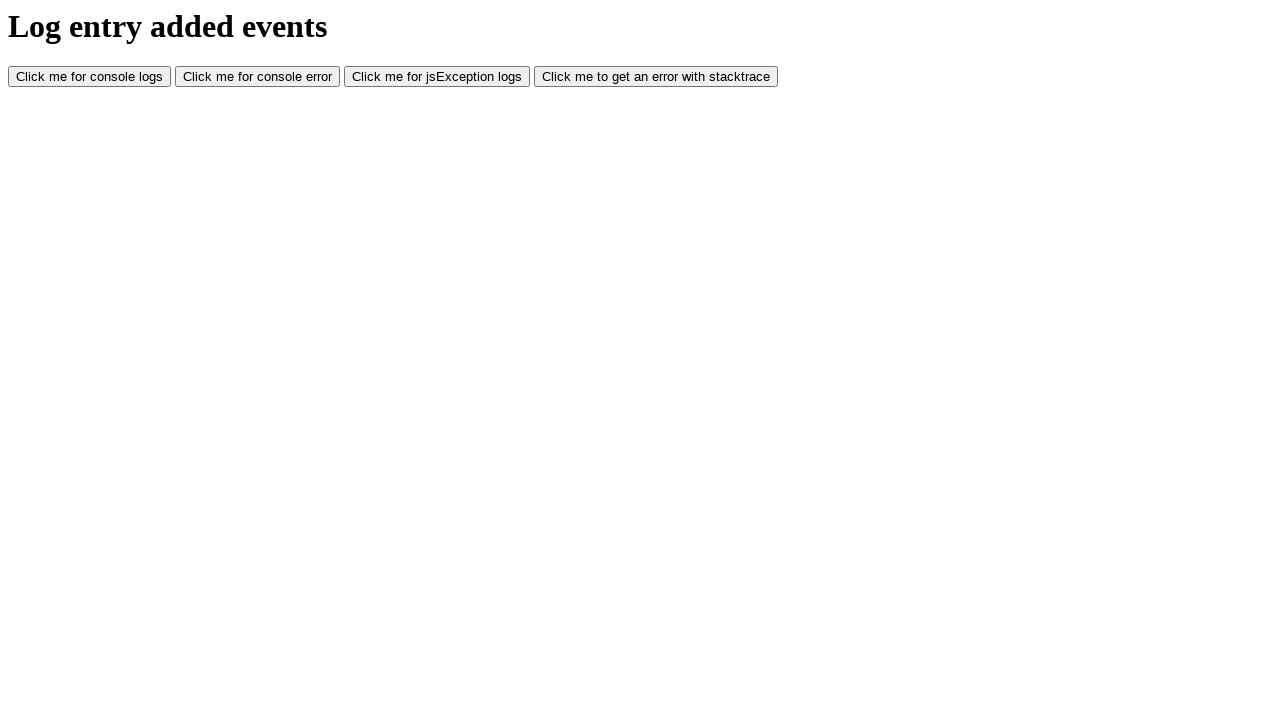

Clicked button to generate console log message at (90, 77) on #consoleLog
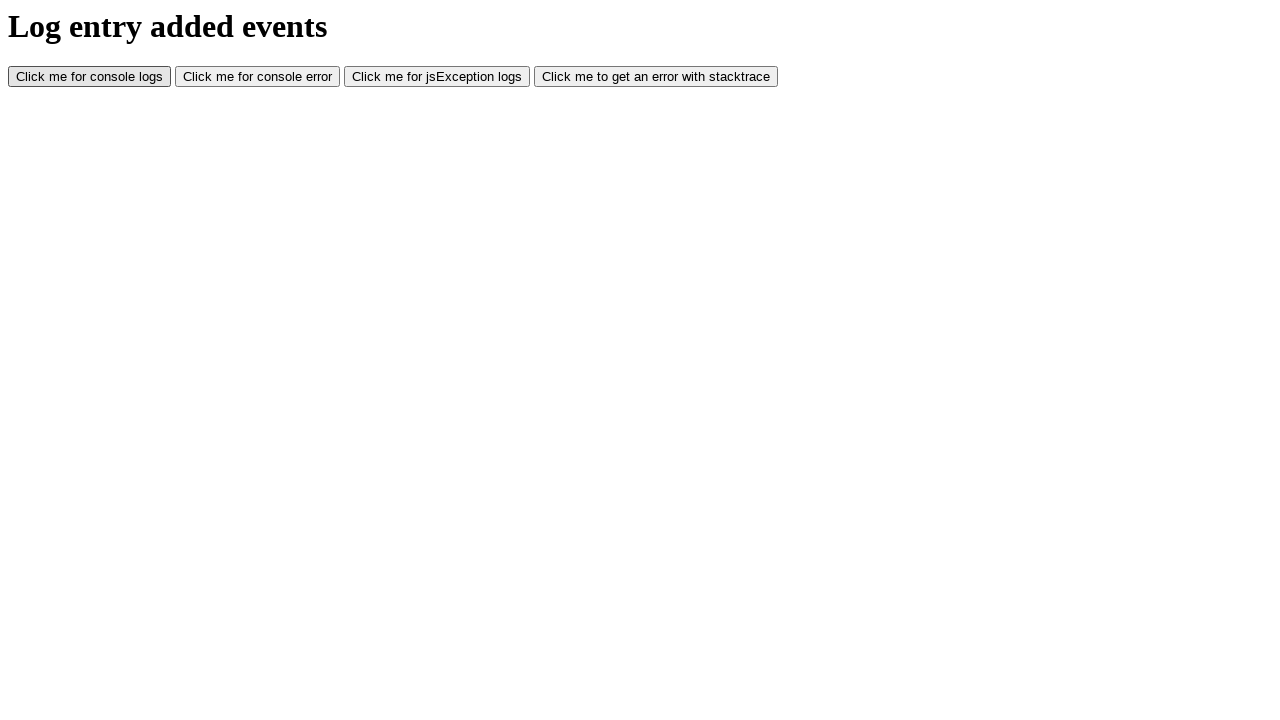

Clicked button to generate console error message at (258, 77) on #consoleError
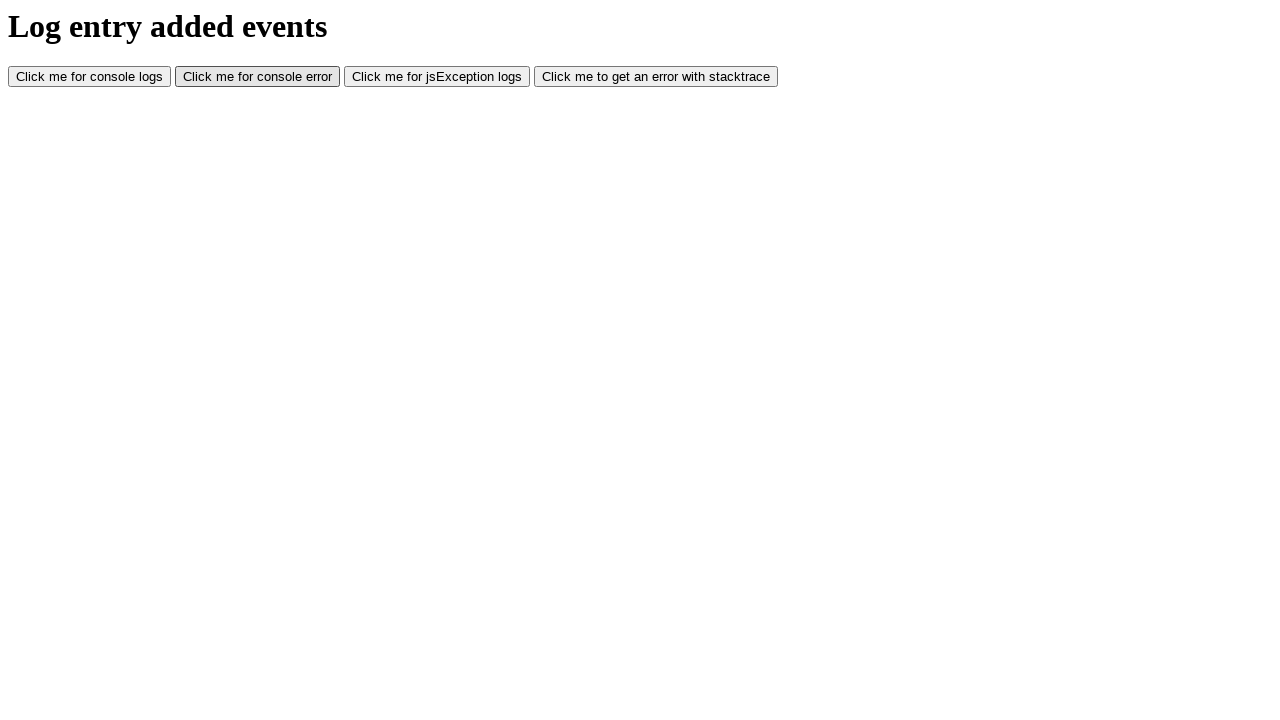

Waited for console messages to be generated
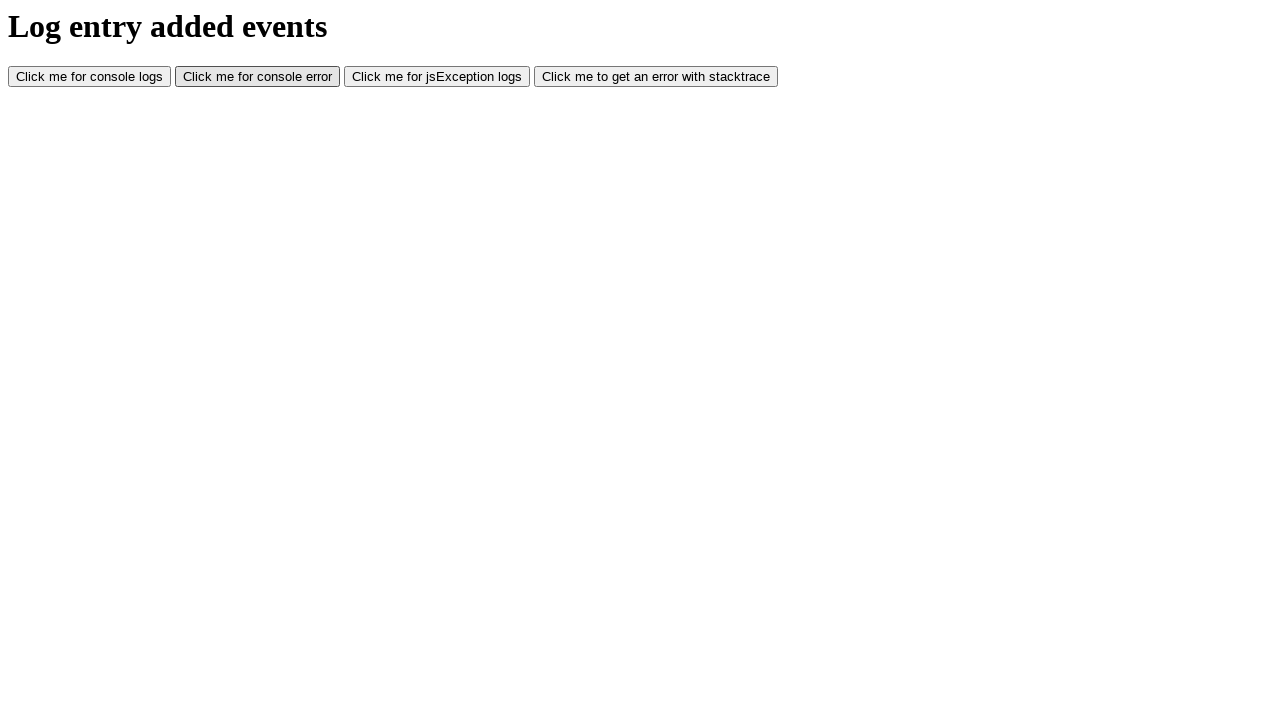

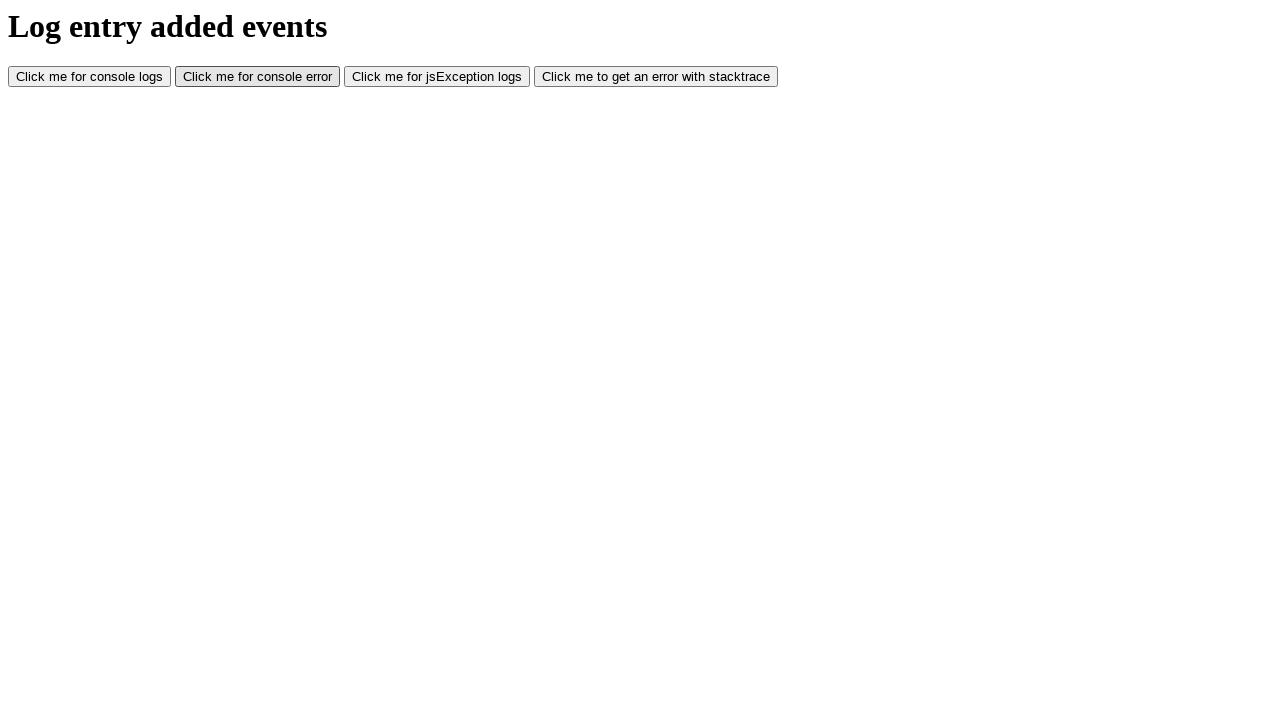